Tests opening a new browser tab, switching to it, verifying the page content, and then closing it to return to the original tab

Starting URL: https://demoqa.com/browser-windows

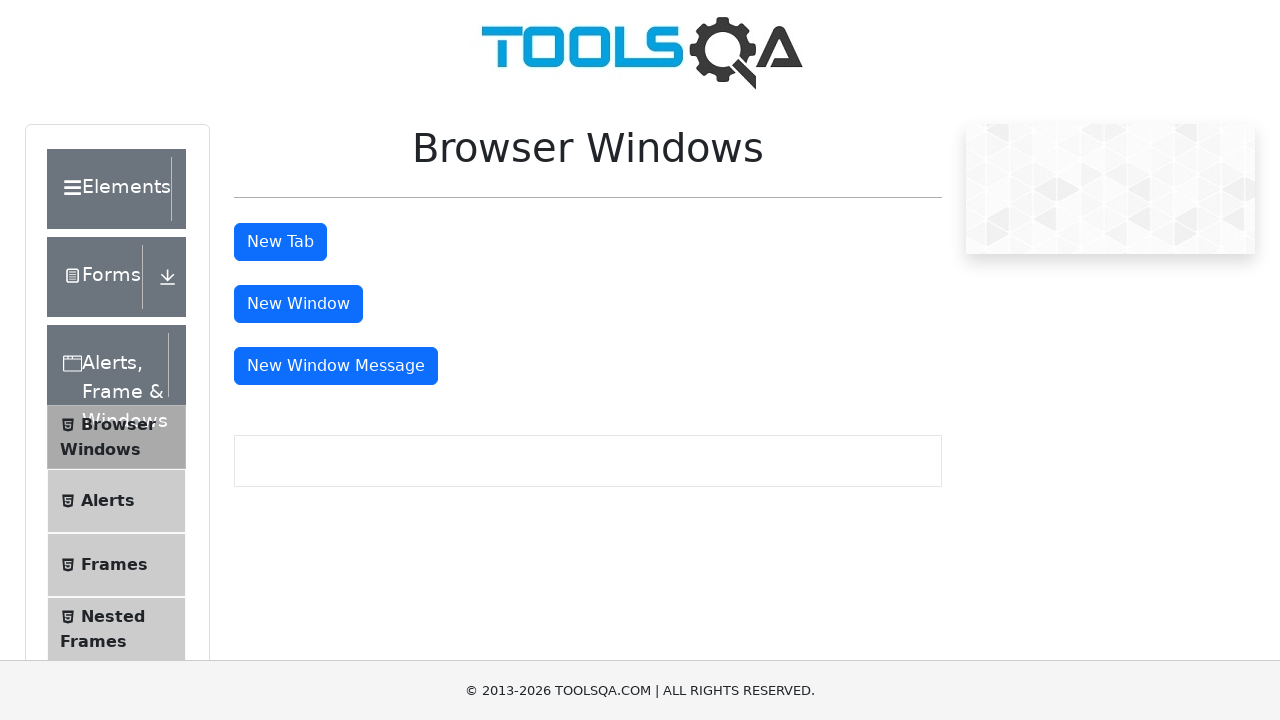

Clicked New Tab button to open a new browser tab at (280, 242) on #tabButton
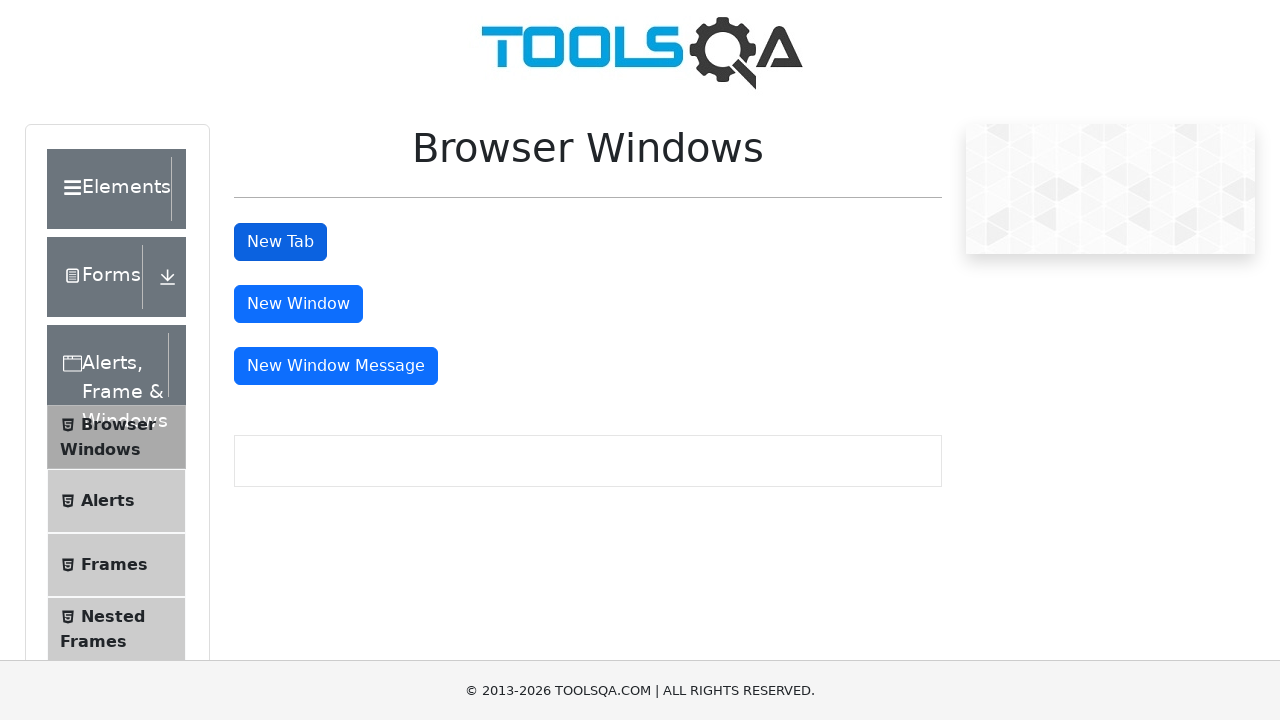

Retrieved all open pages/tabs from context
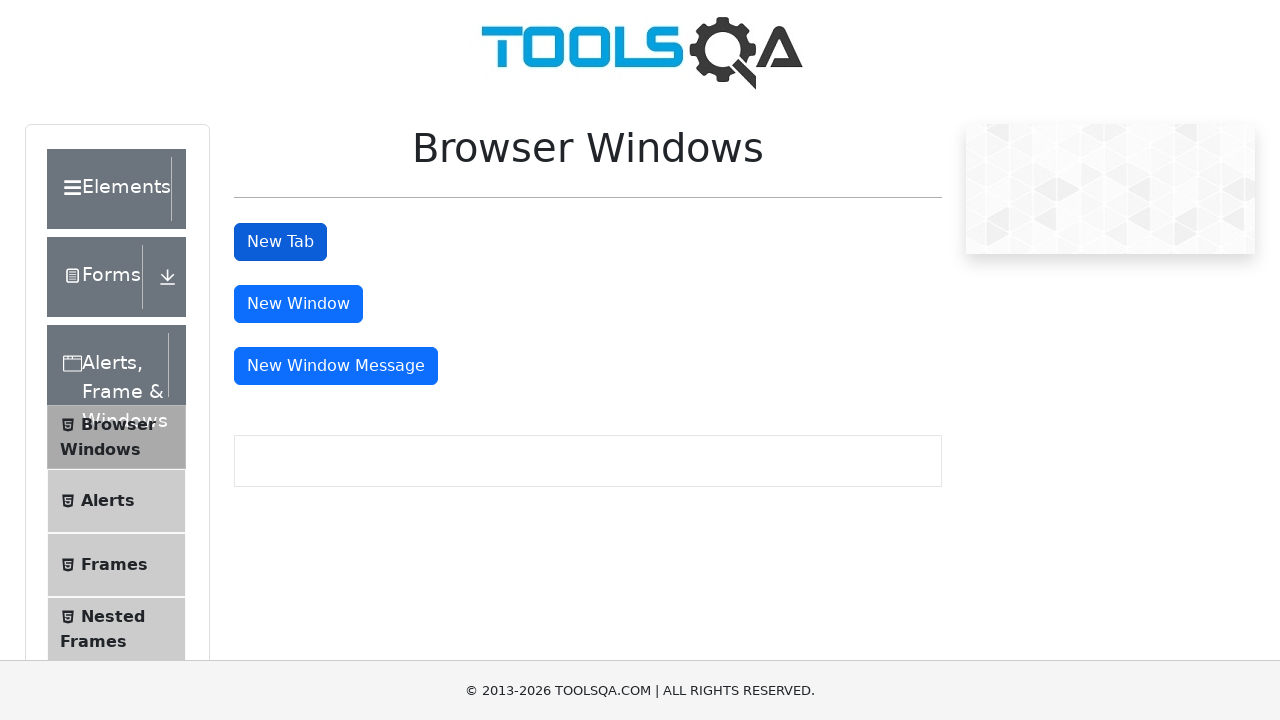

Switched to the newly opened tab (second tab)
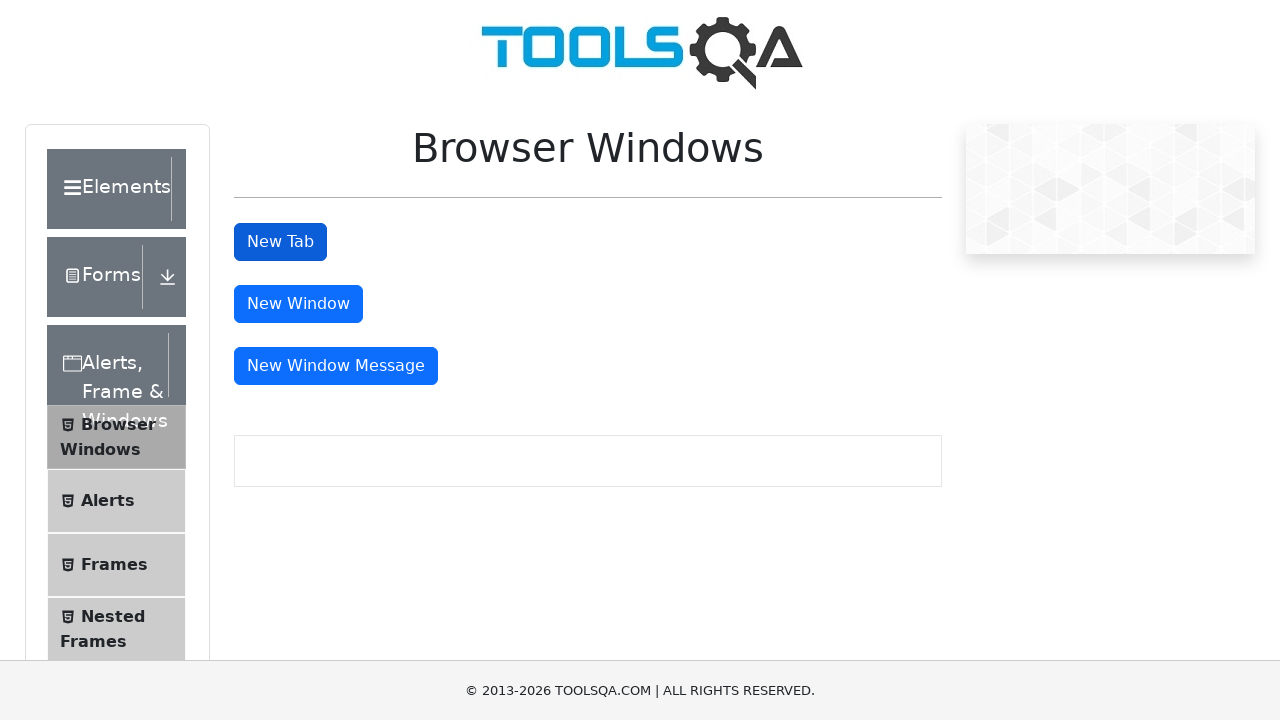

Verified new tab loaded with expected heading element
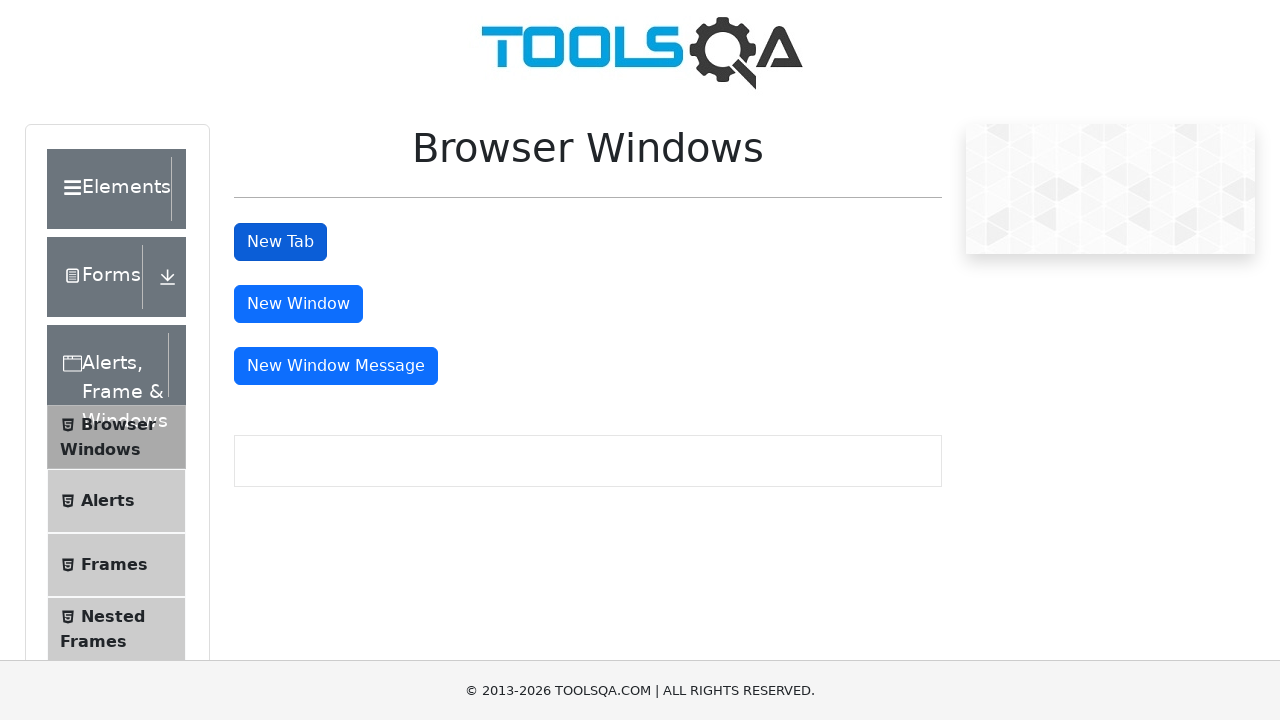

Closed the new tab, focus returns to original tab
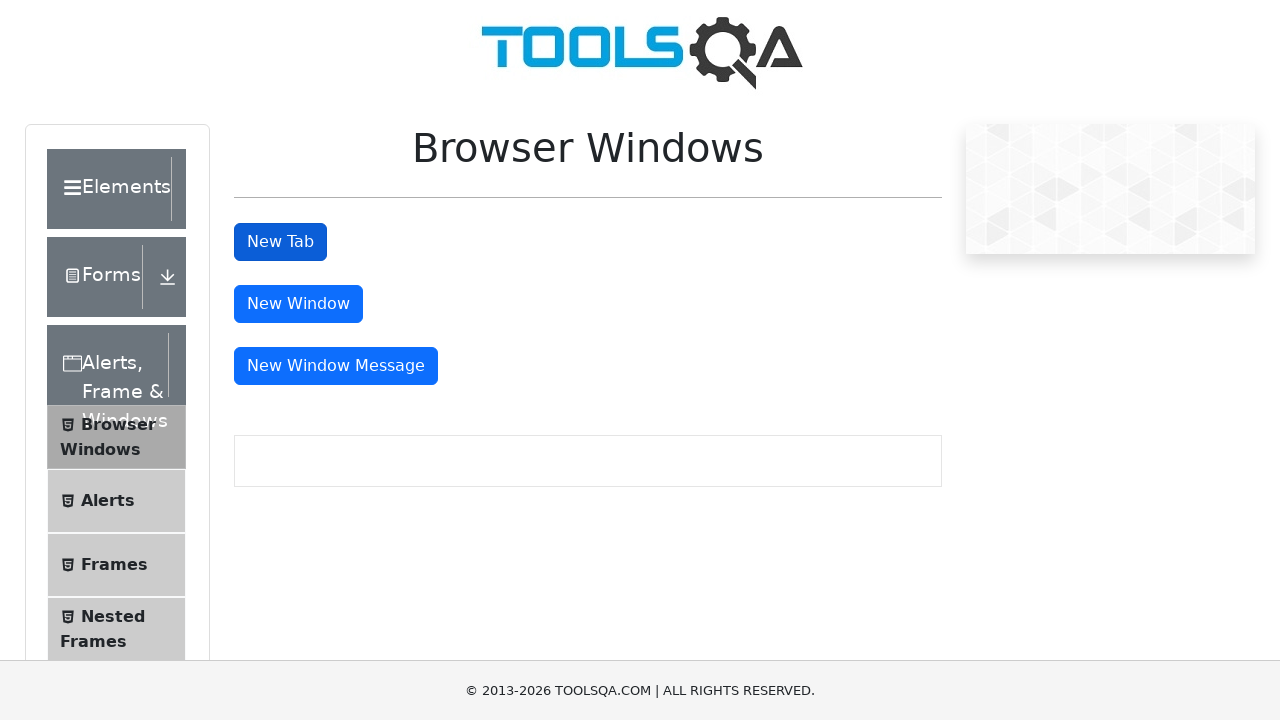

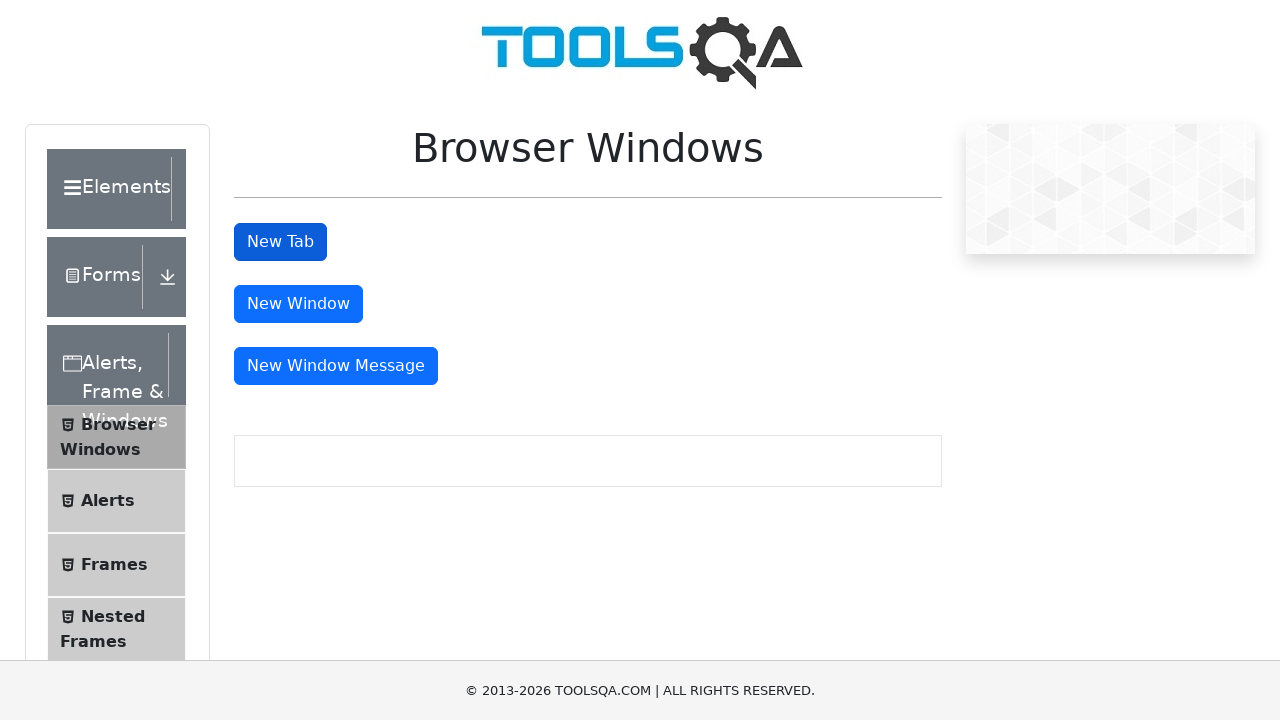